Tests the text box form on DemoQA by navigating to the Elements section, filling in personal information fields (name, email, addresses), and verifying the submitted data is displayed correctly.

Starting URL: https://demoqa.com

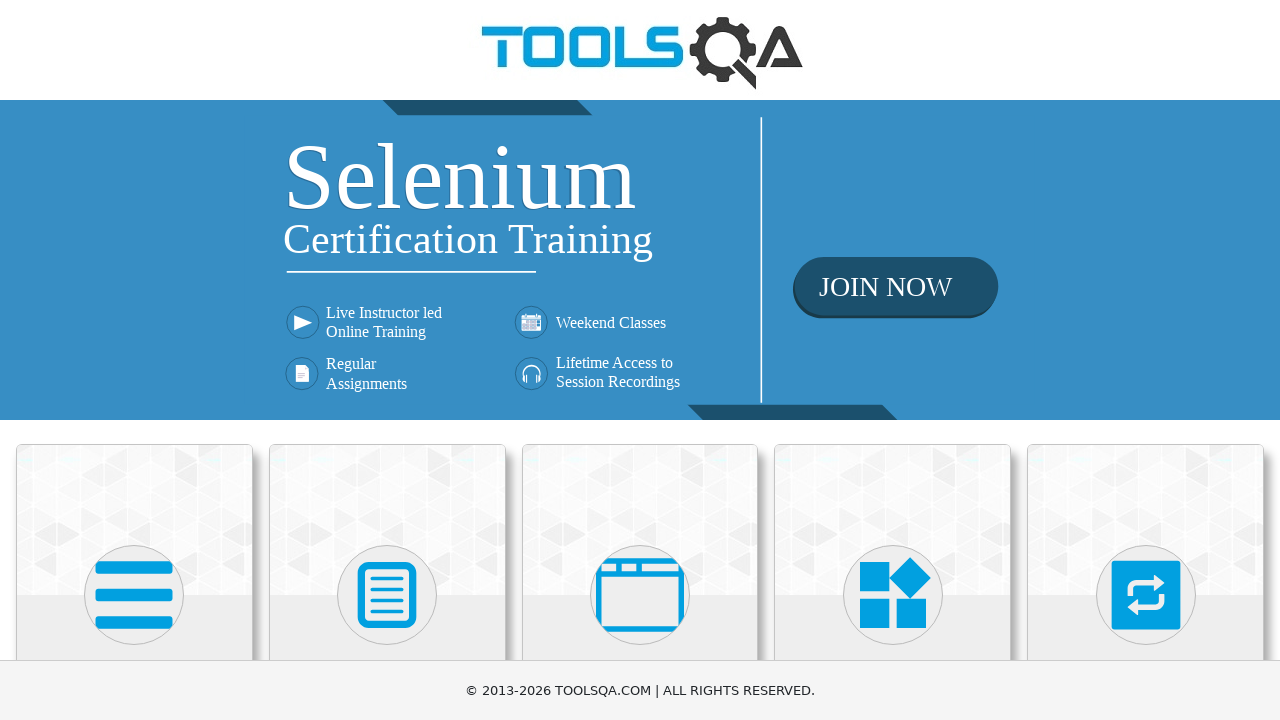

Scrolled Elements card into view
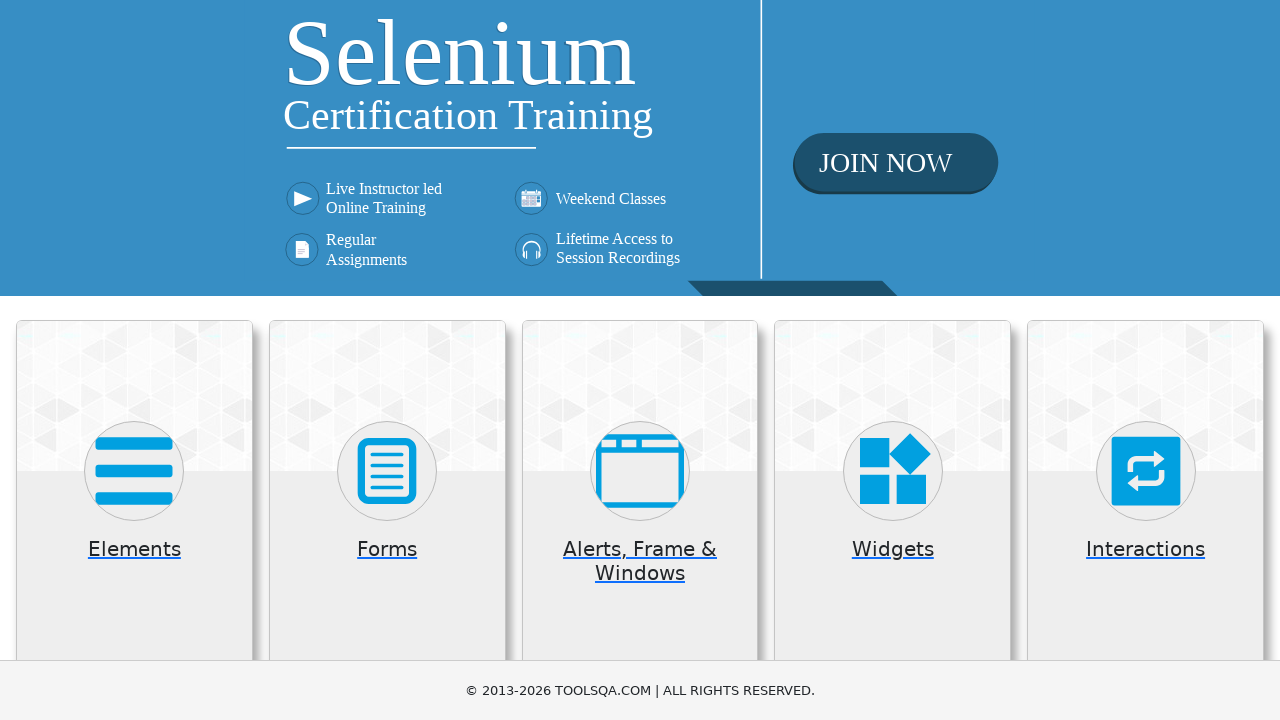

Clicked on Elements card to open Elements section at (134, 520) on div.card.mt-4.top-card >> nth=0
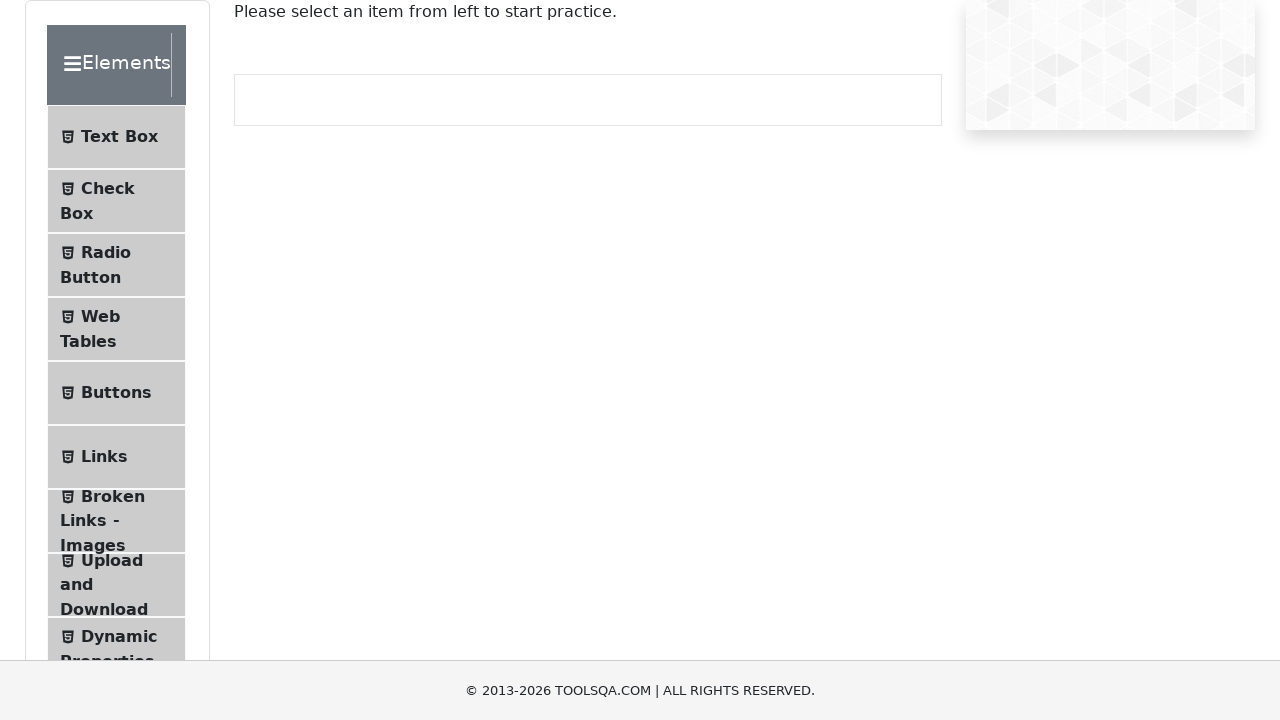

Scrolled Text Box menu item into view
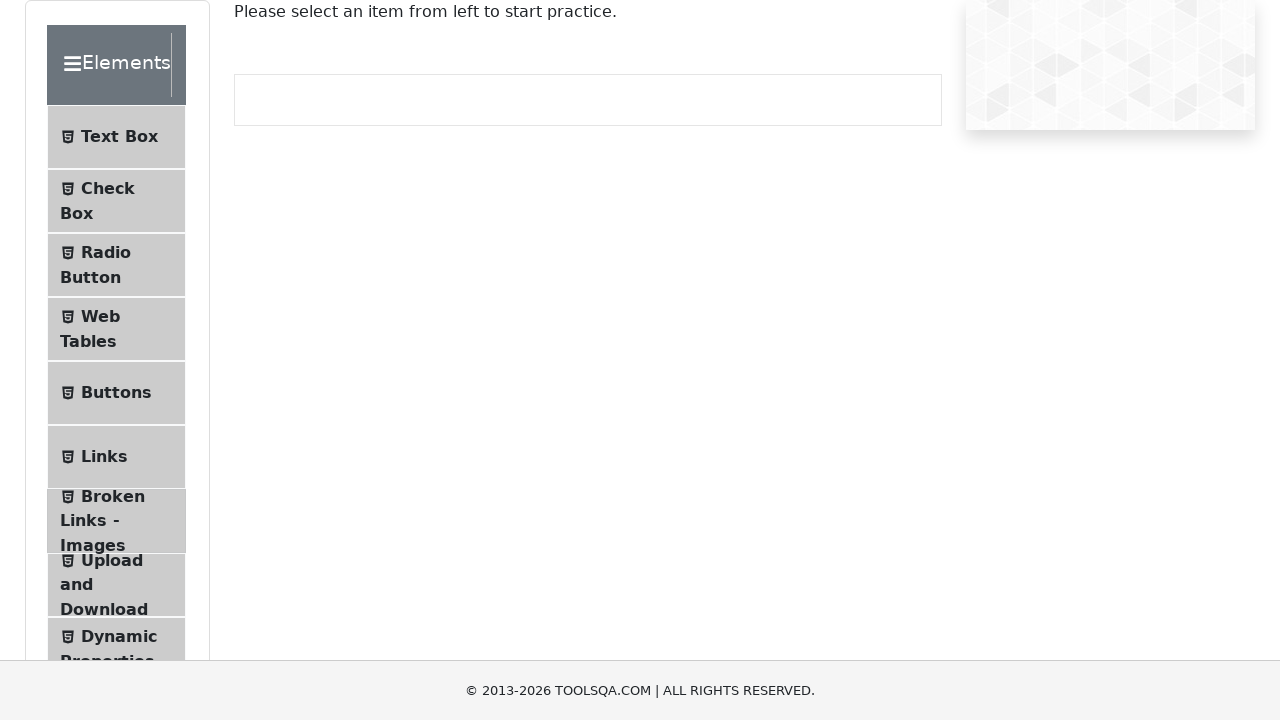

Clicked on Text Box menu item to open the form at (116, 137) on div.element-list.collapse.show li#item-0 >> nth=0
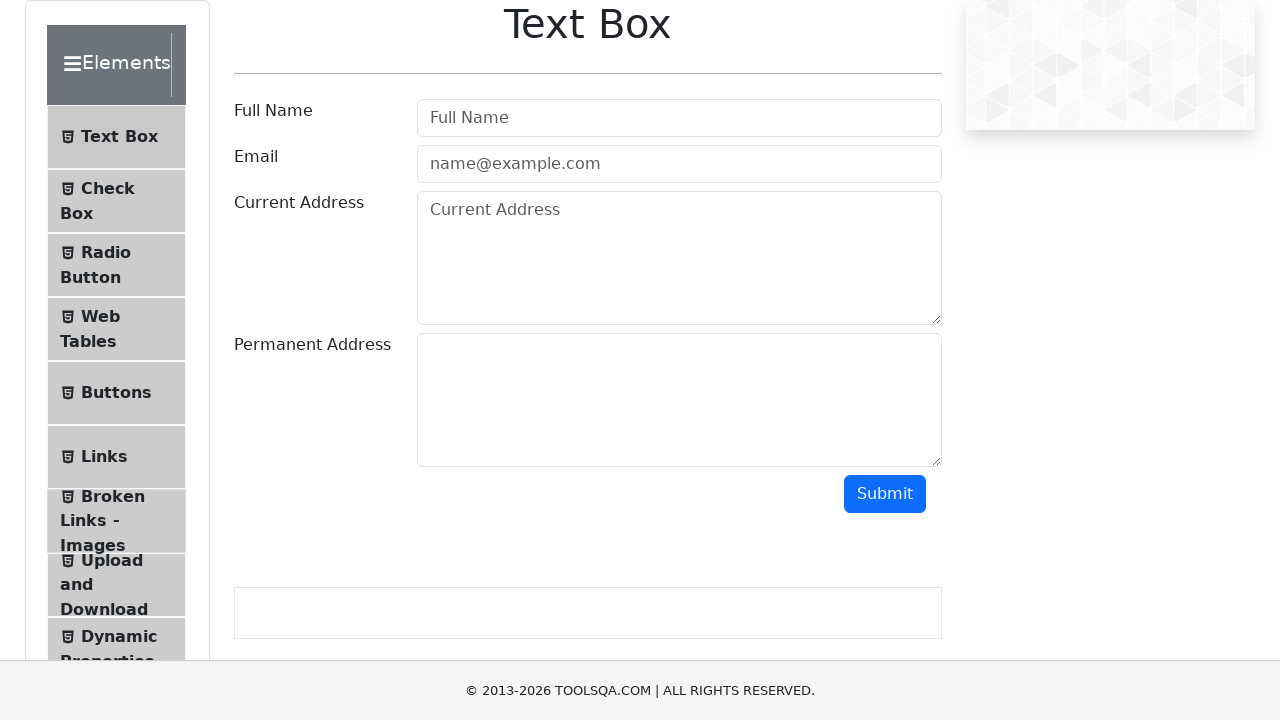

Filled Full Name field with 'Jane Doe' on input[placeholder='Full Name']
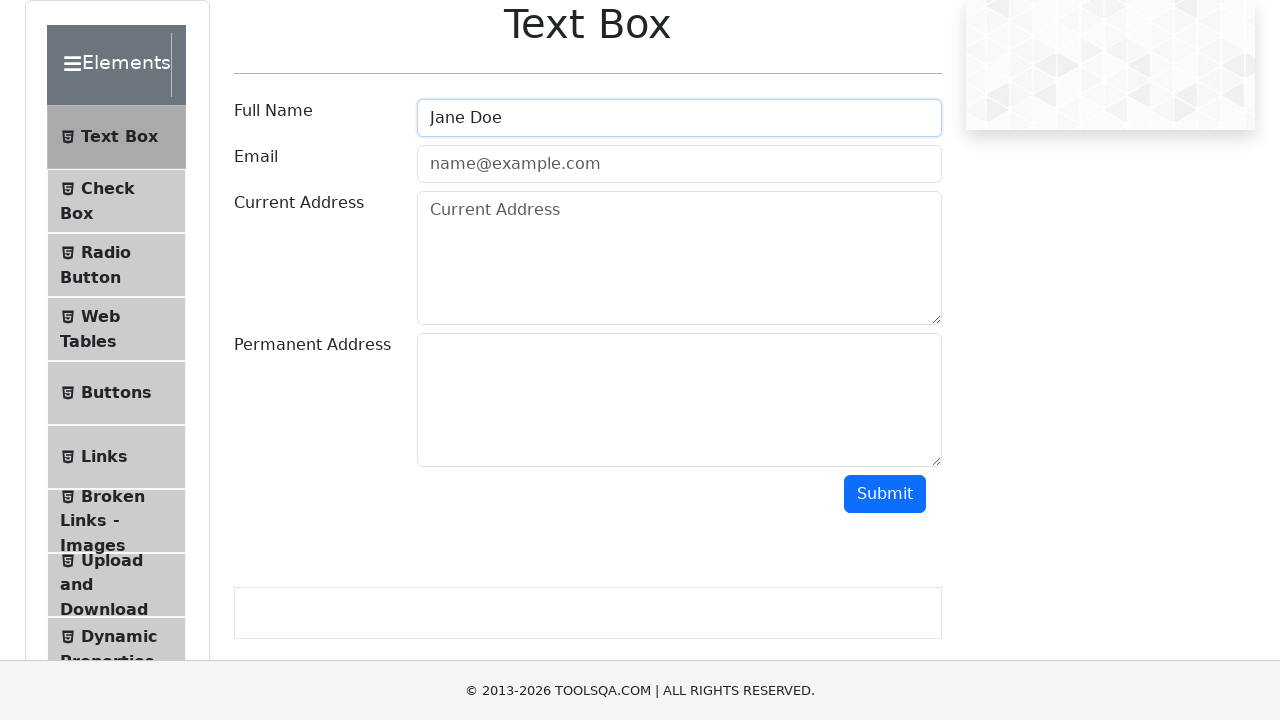

Filled Email field with 'janedoe@yahoo.com' on #userEmail
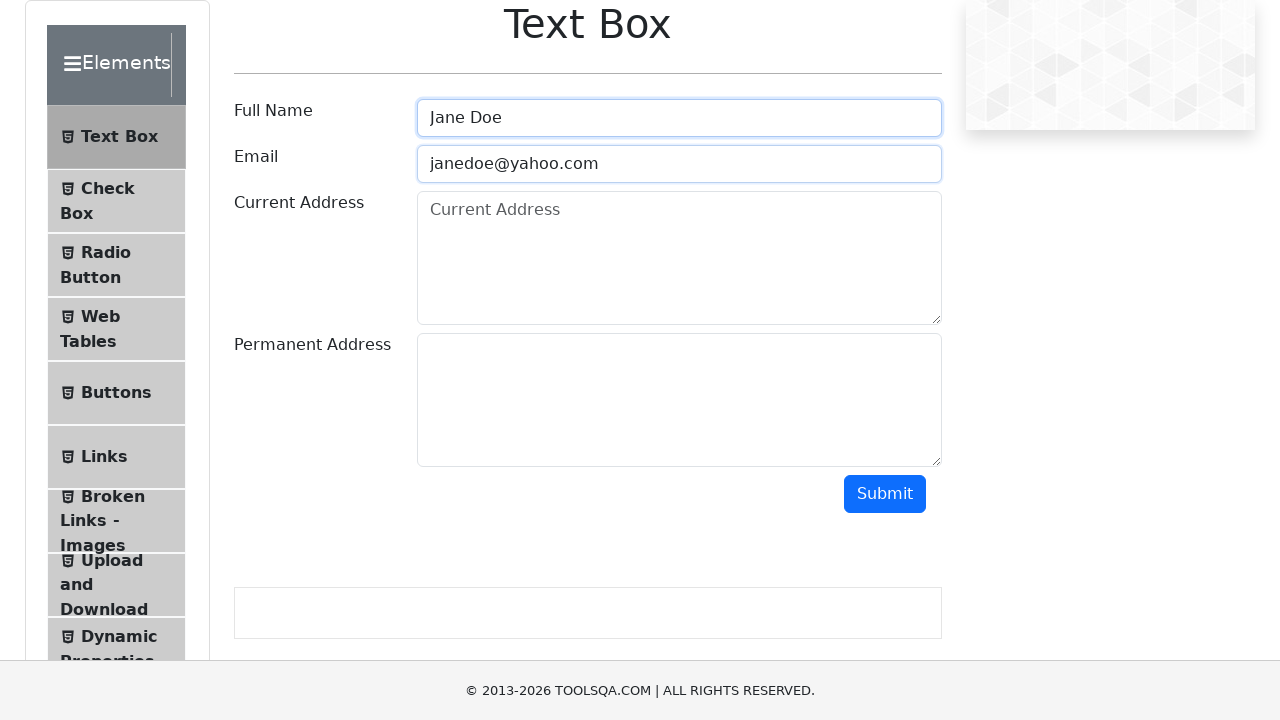

Filled Current Address field with 'Pushkin's street, Kolotushkin's house' on #currentAddress
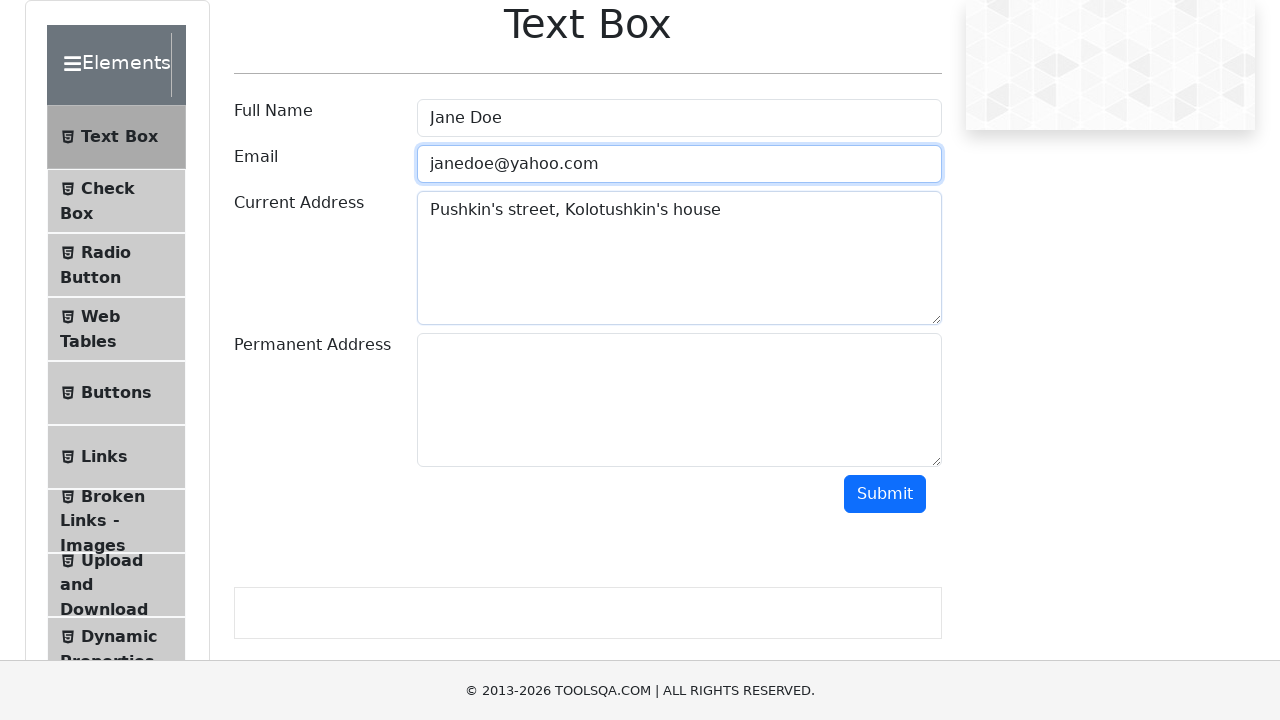

Filled Permanent Address field with 'Same as current' on #permanentAddress
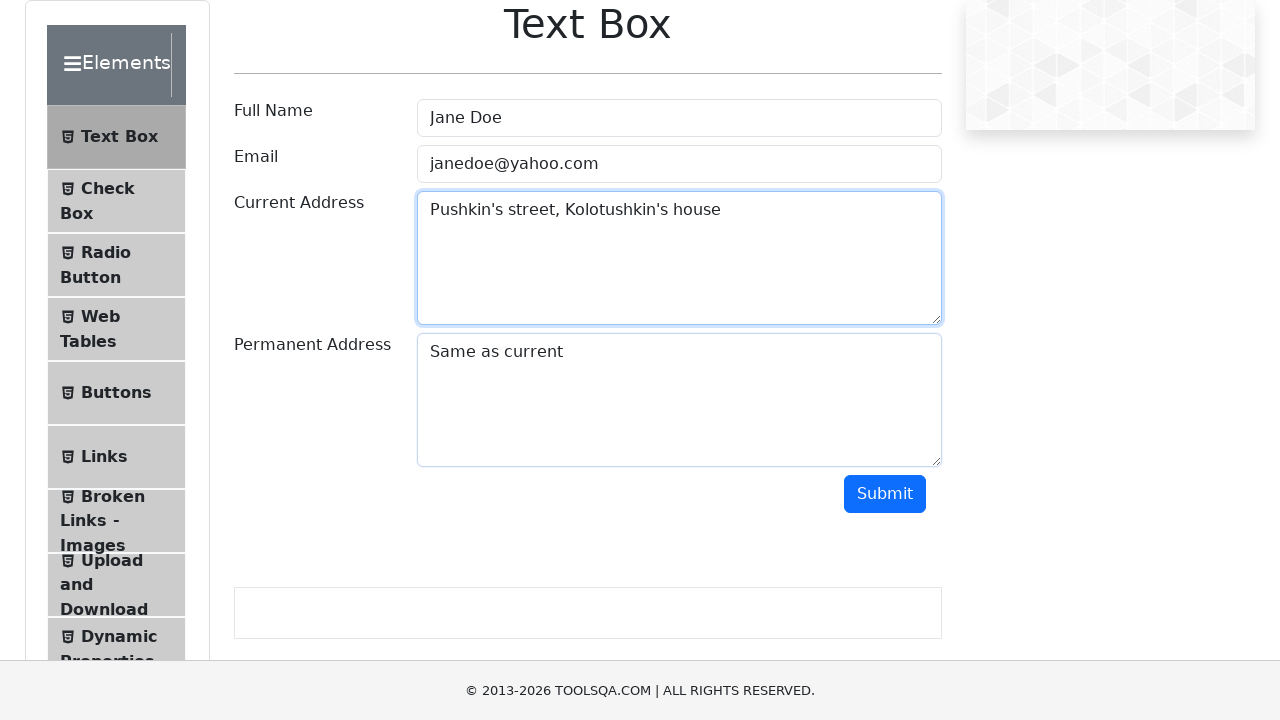

Scrolled Submit button into view
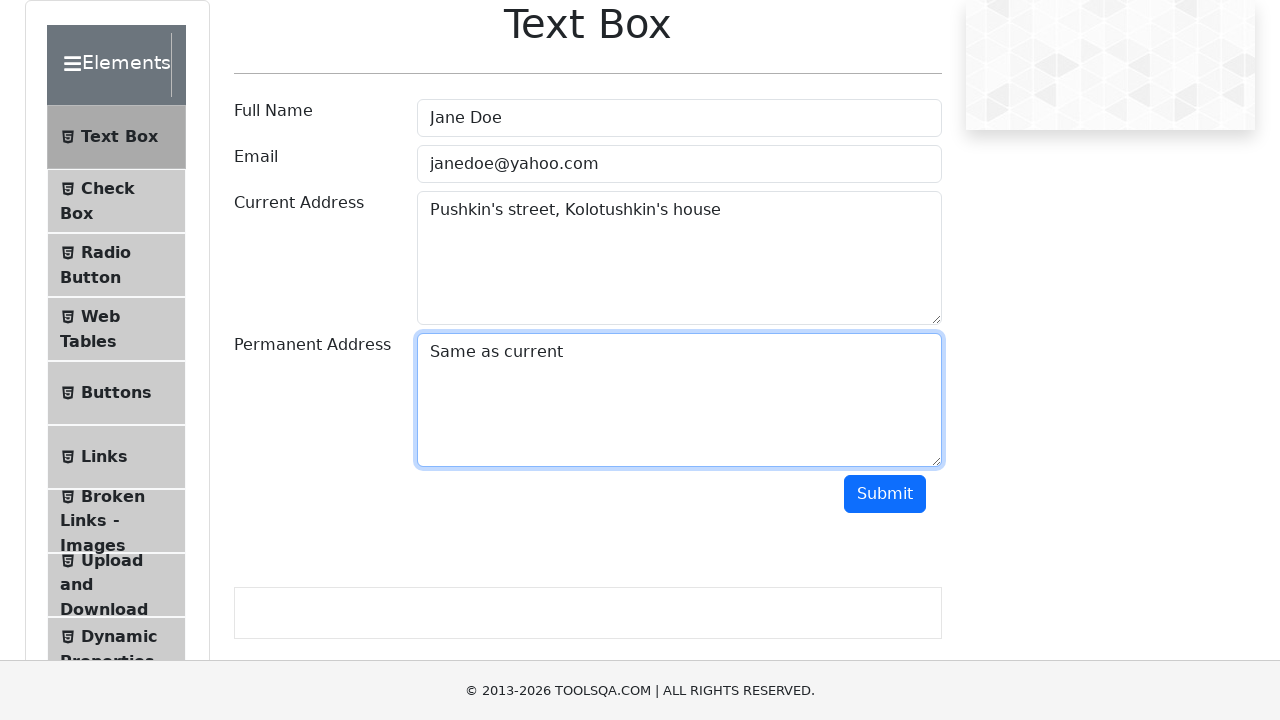

Clicked Submit button to submit the form at (885, 494) on #submit
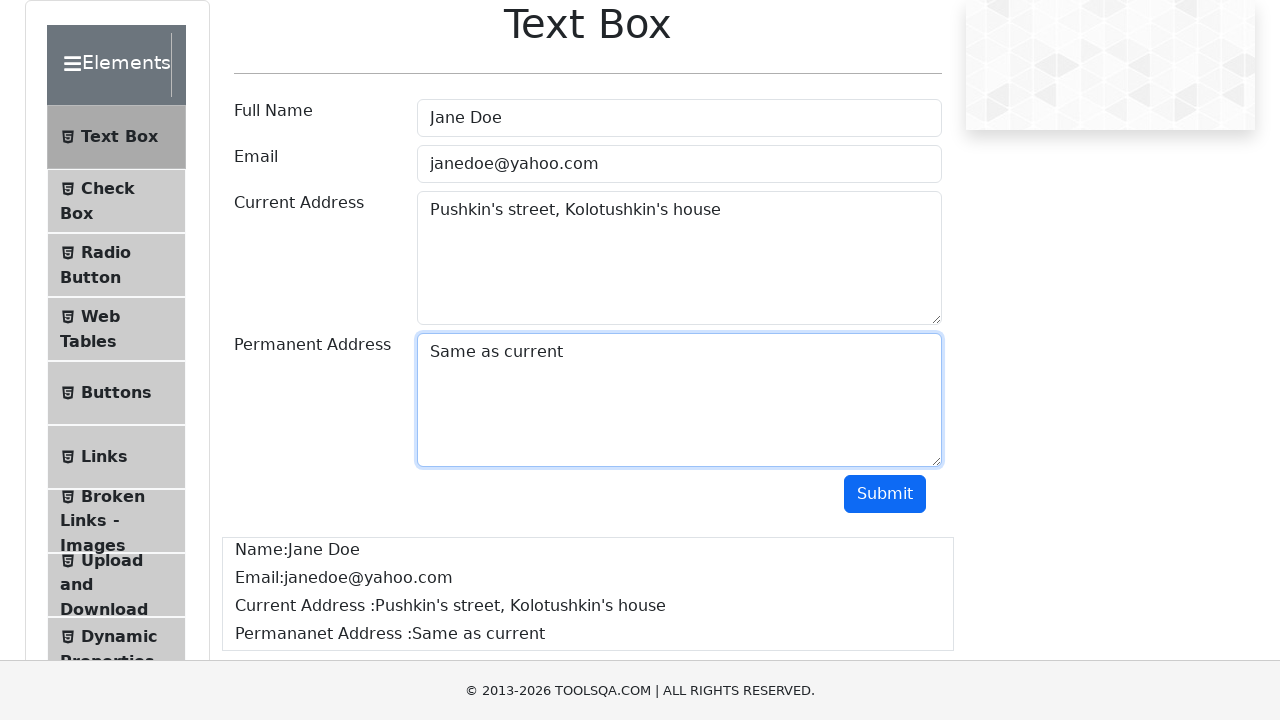

Waited for name result field to appear
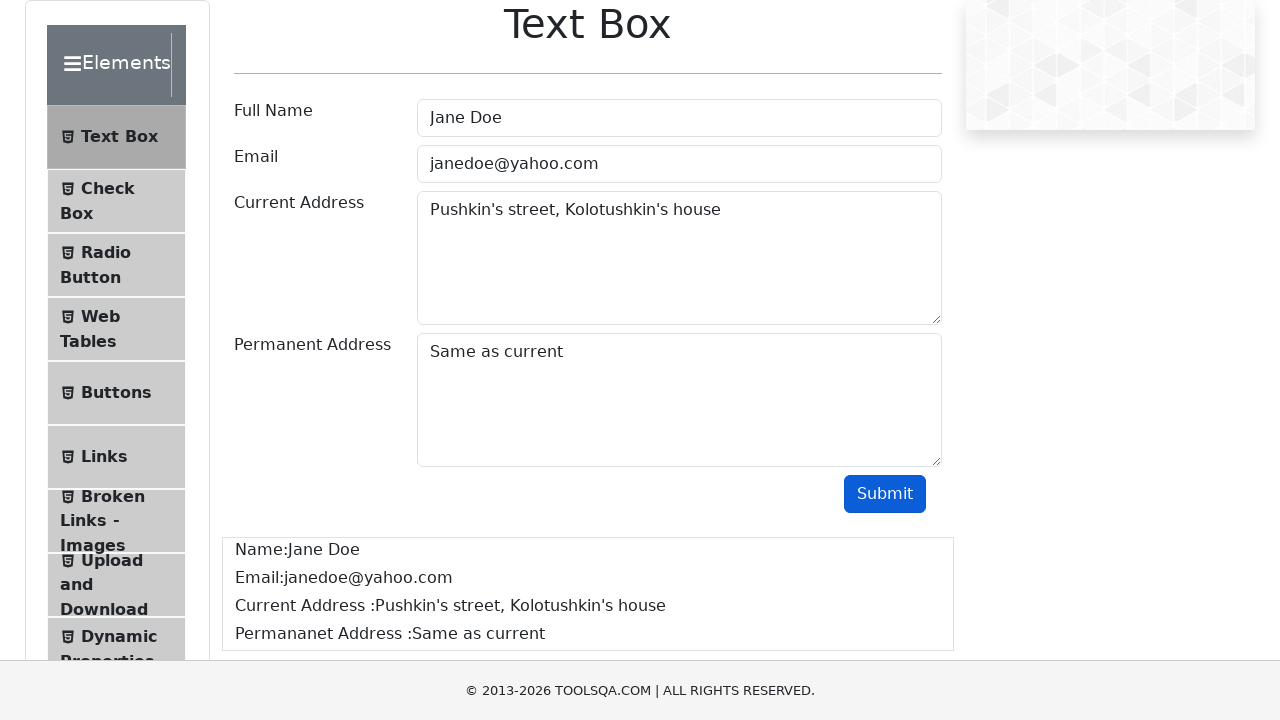

Waited for email result field to appear
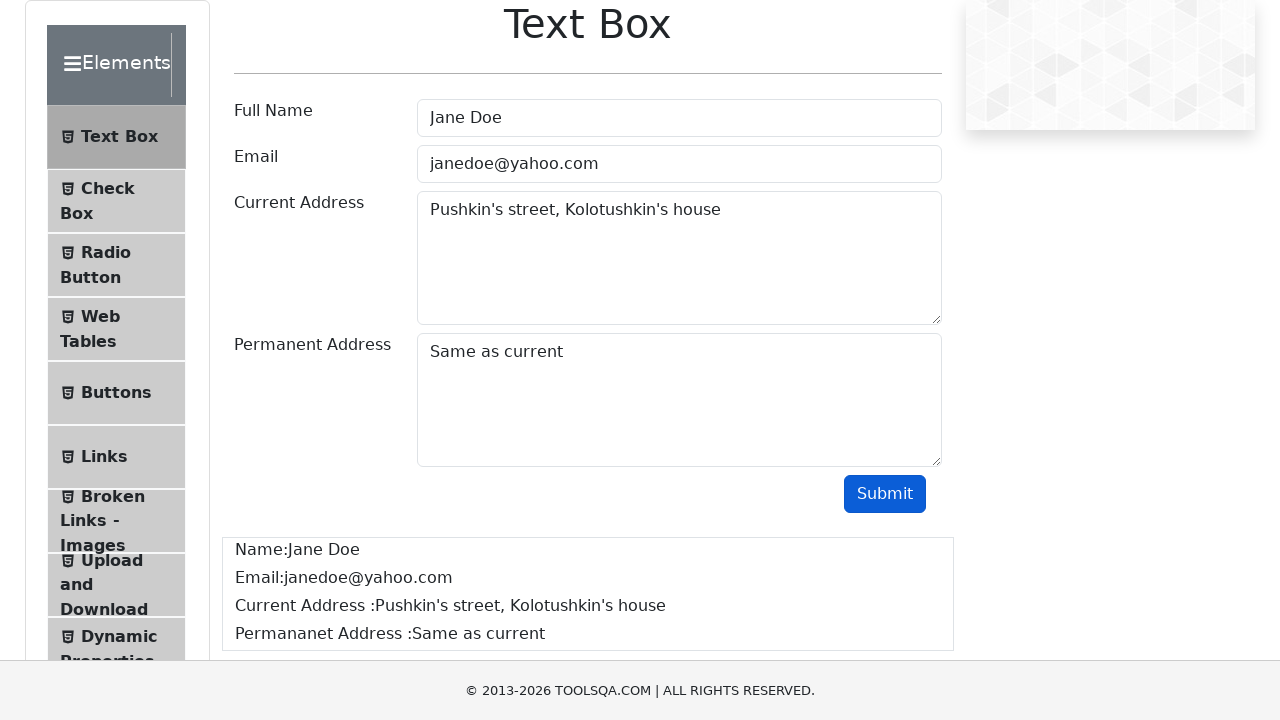

Waited for current address result field to be visible
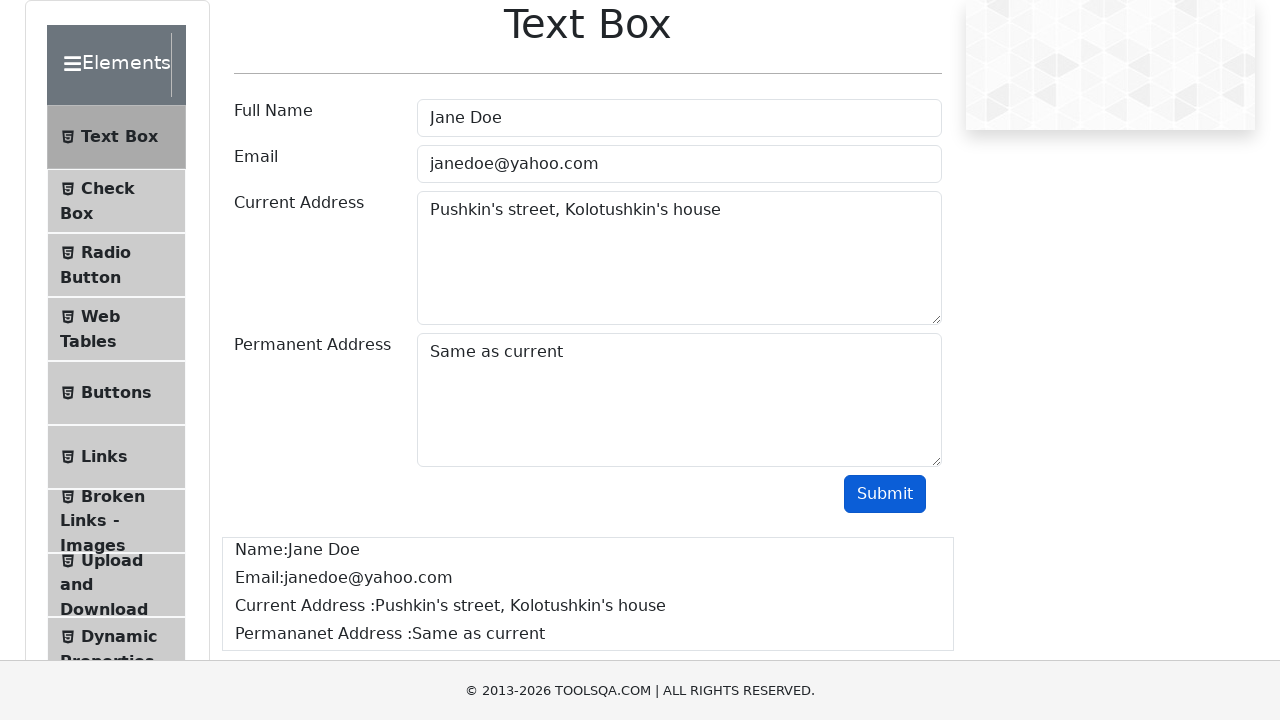

Waited for permanent address result field to be visible
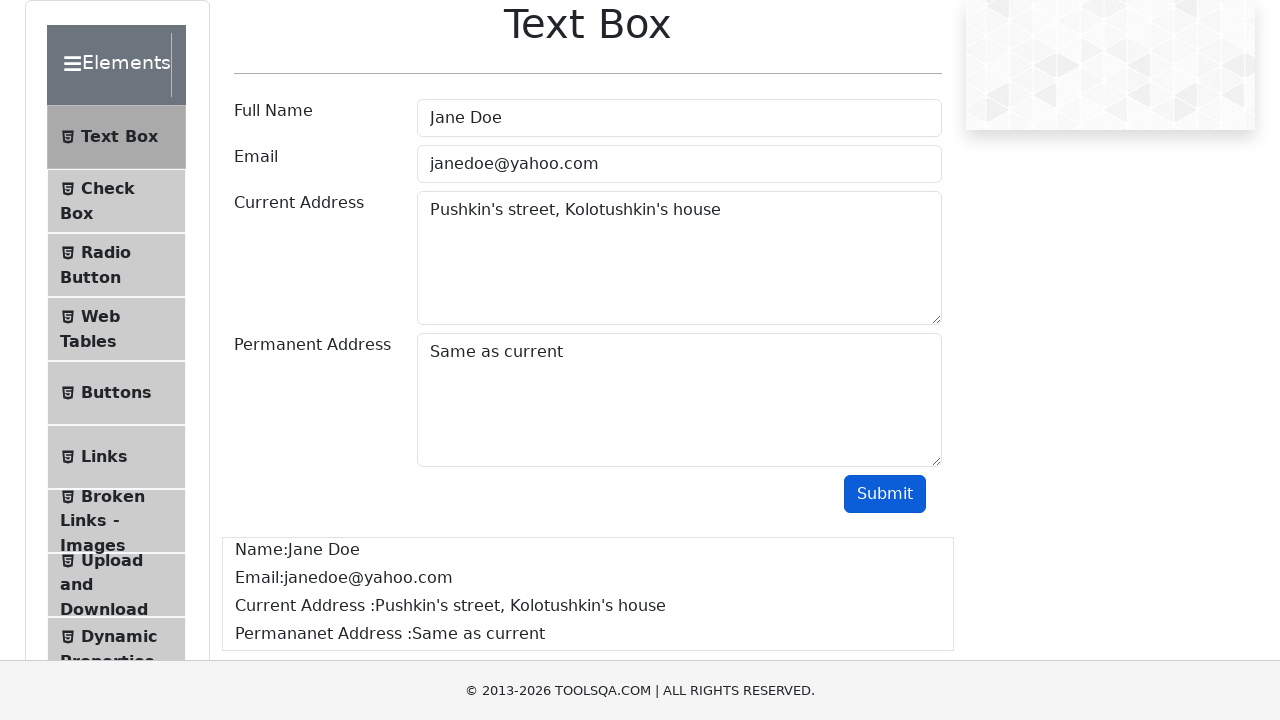

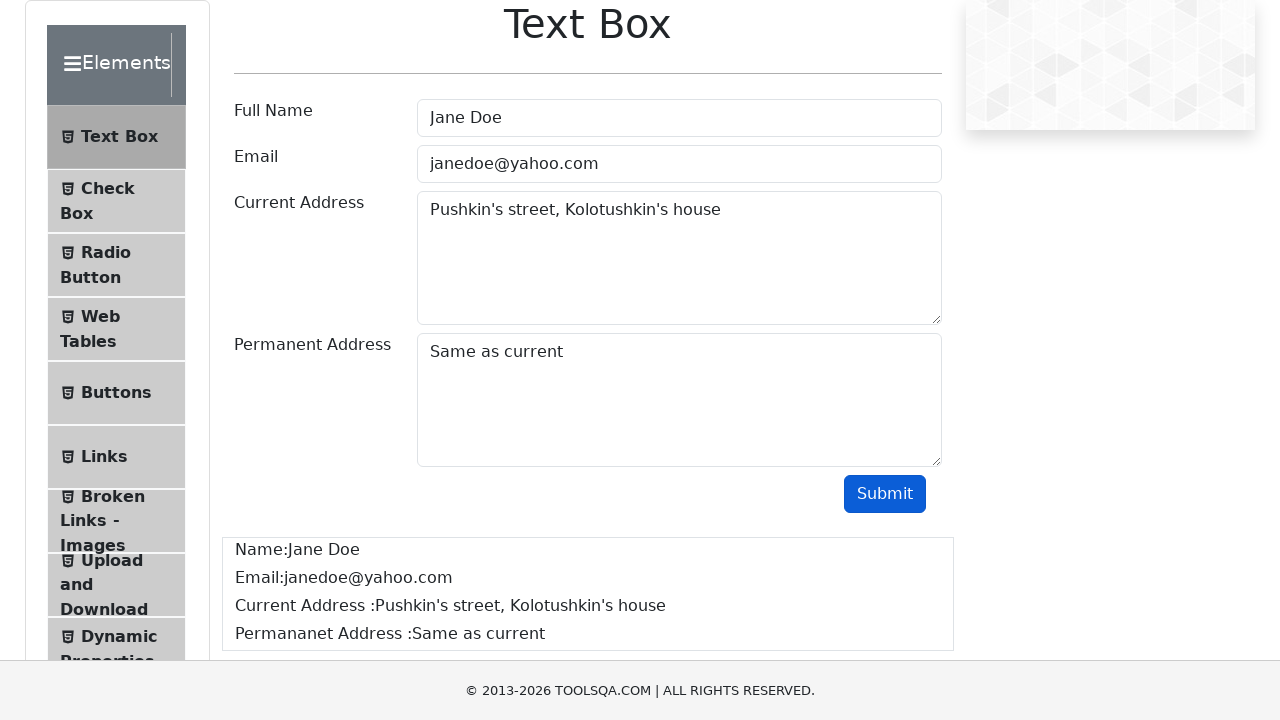